Tests element highlighting by finding a specific element on a large page and applying a temporary visual highlight (red dashed border) to it, then reverting the style after a brief pause.

Starting URL: http://the-internet.herokuapp.com/large

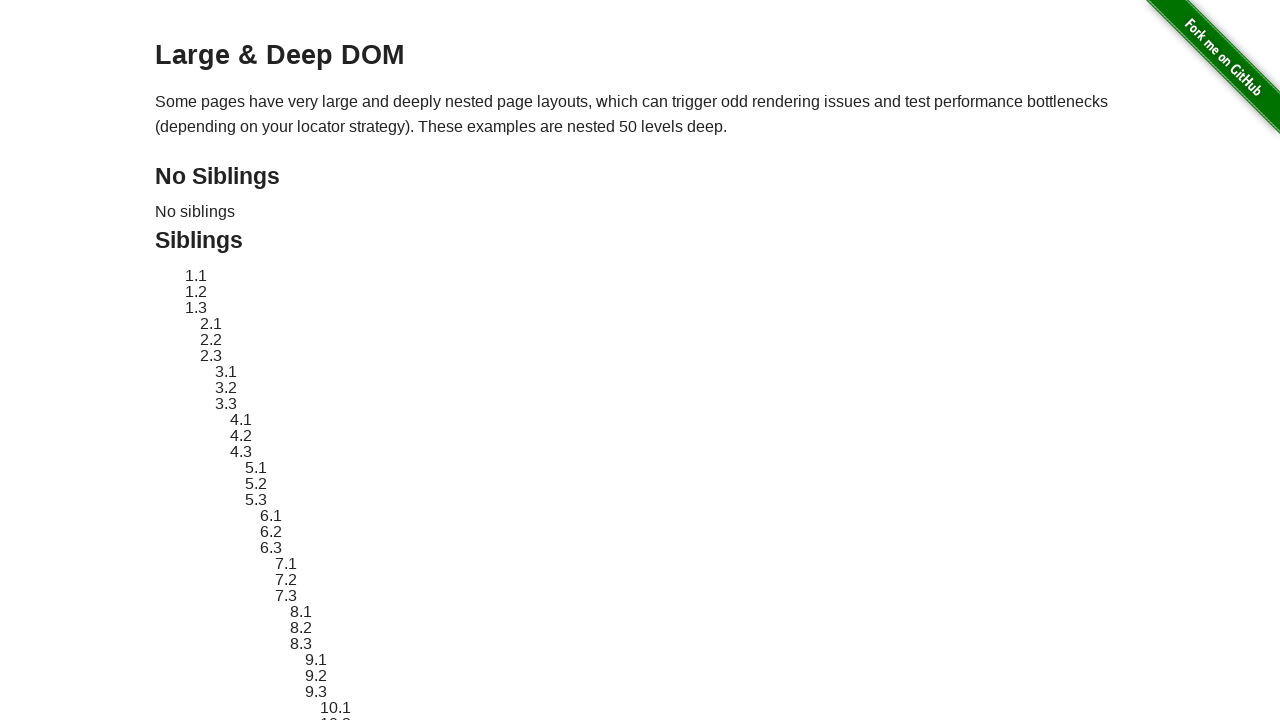

Located target element #sibling-2.3
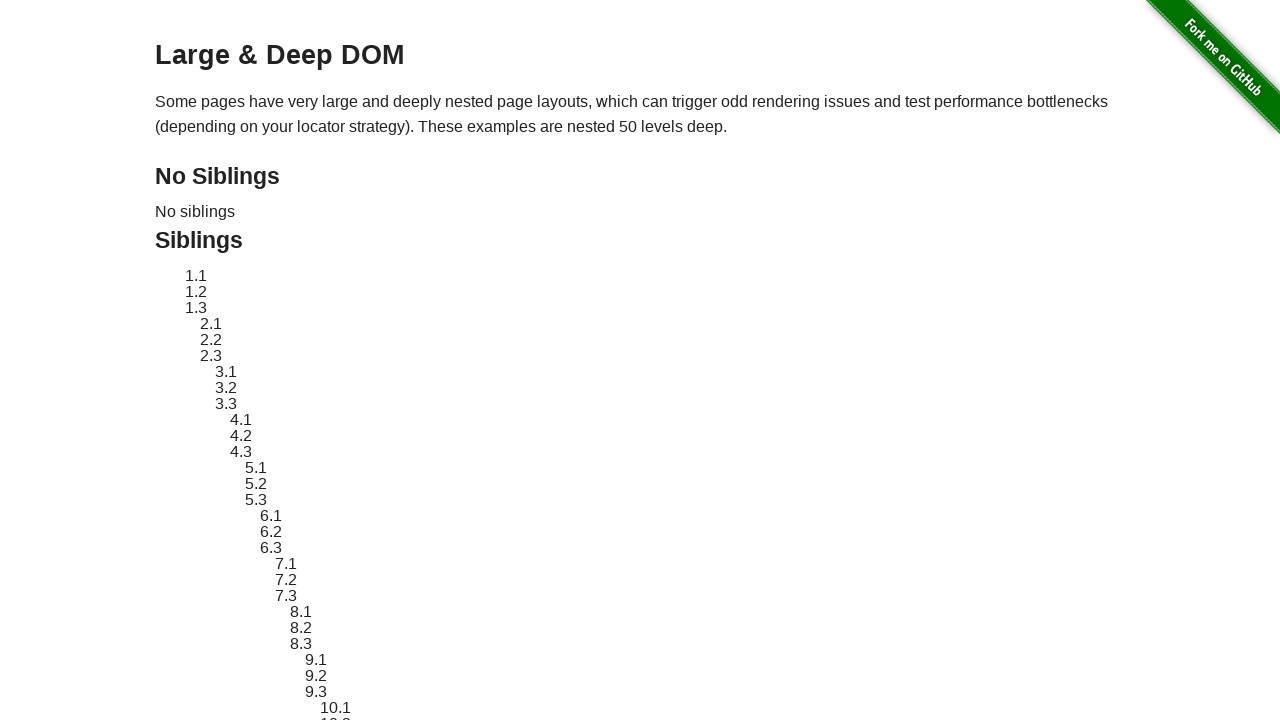

Target element became visible
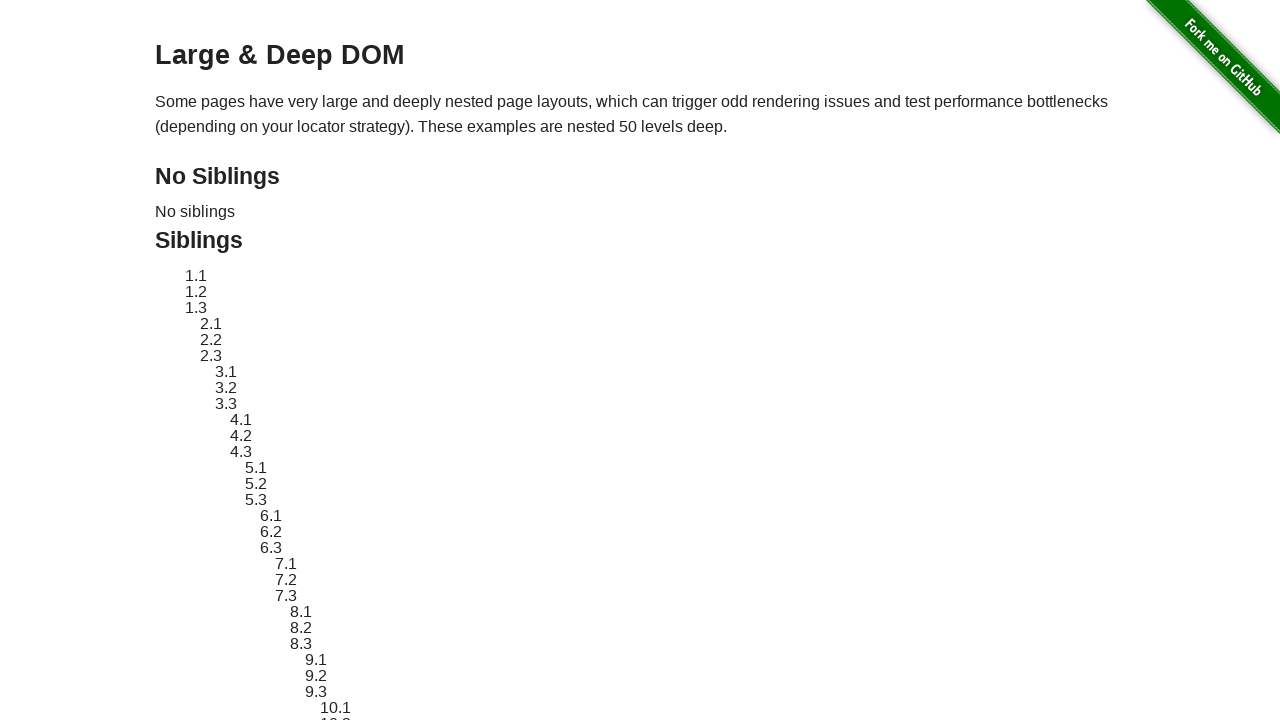

Stored original style attribute of target element
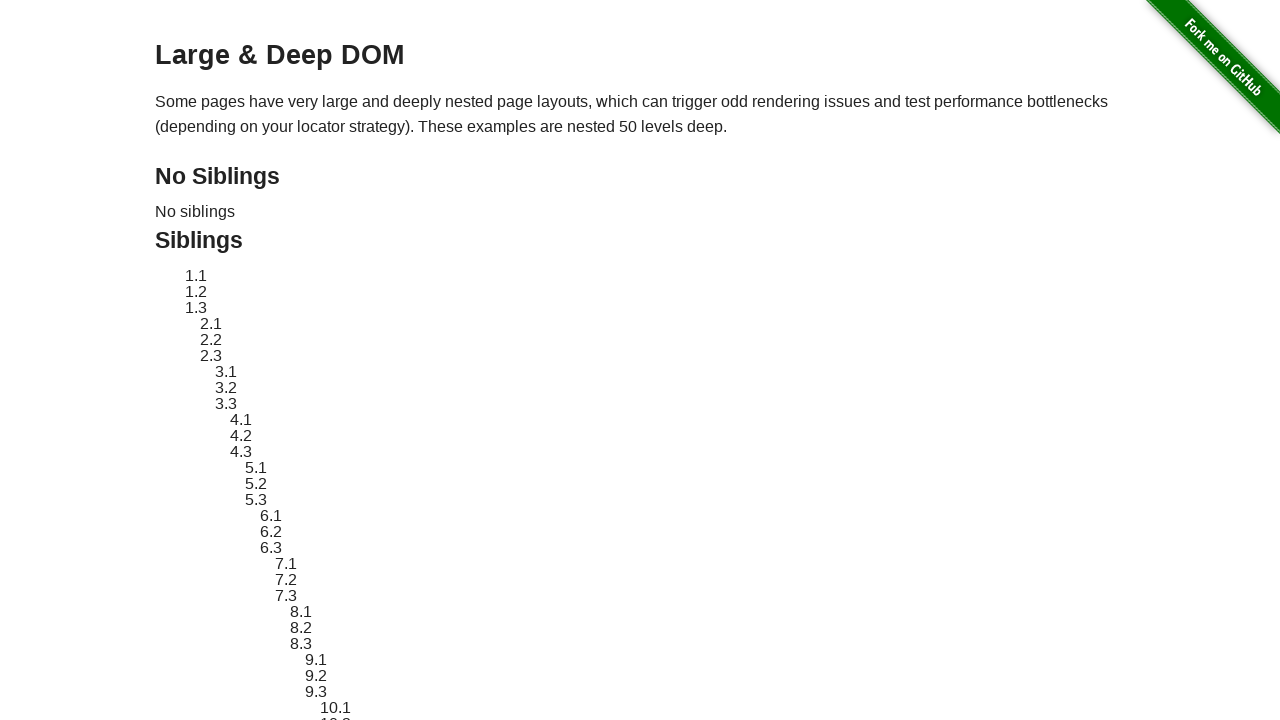

Applied red dashed border highlight to target element
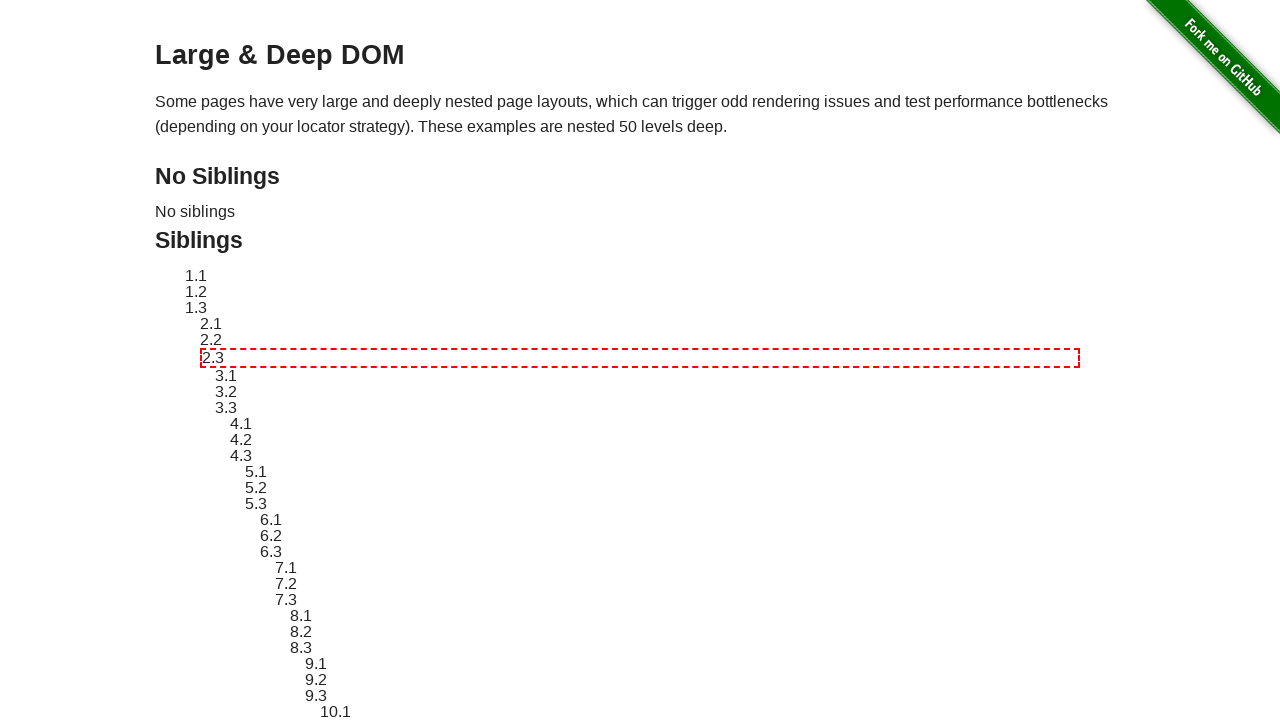

Waited 2 seconds to display the highlight
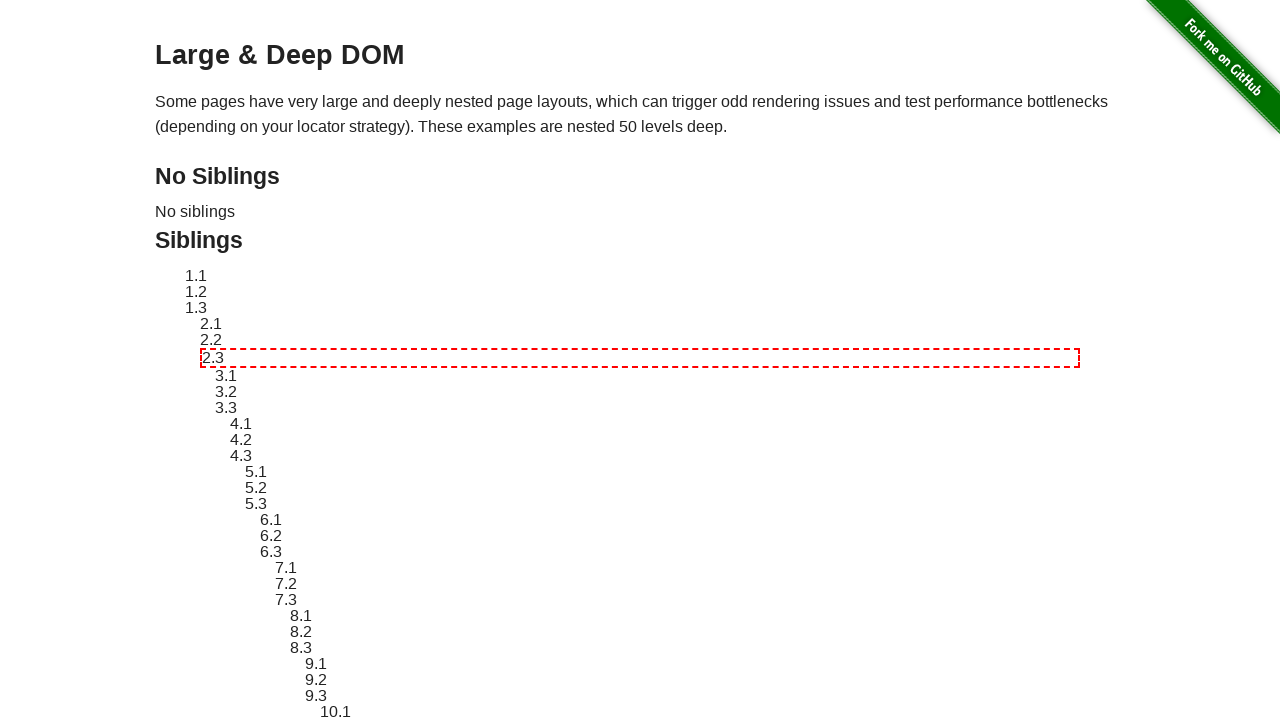

Reverted target element to original style
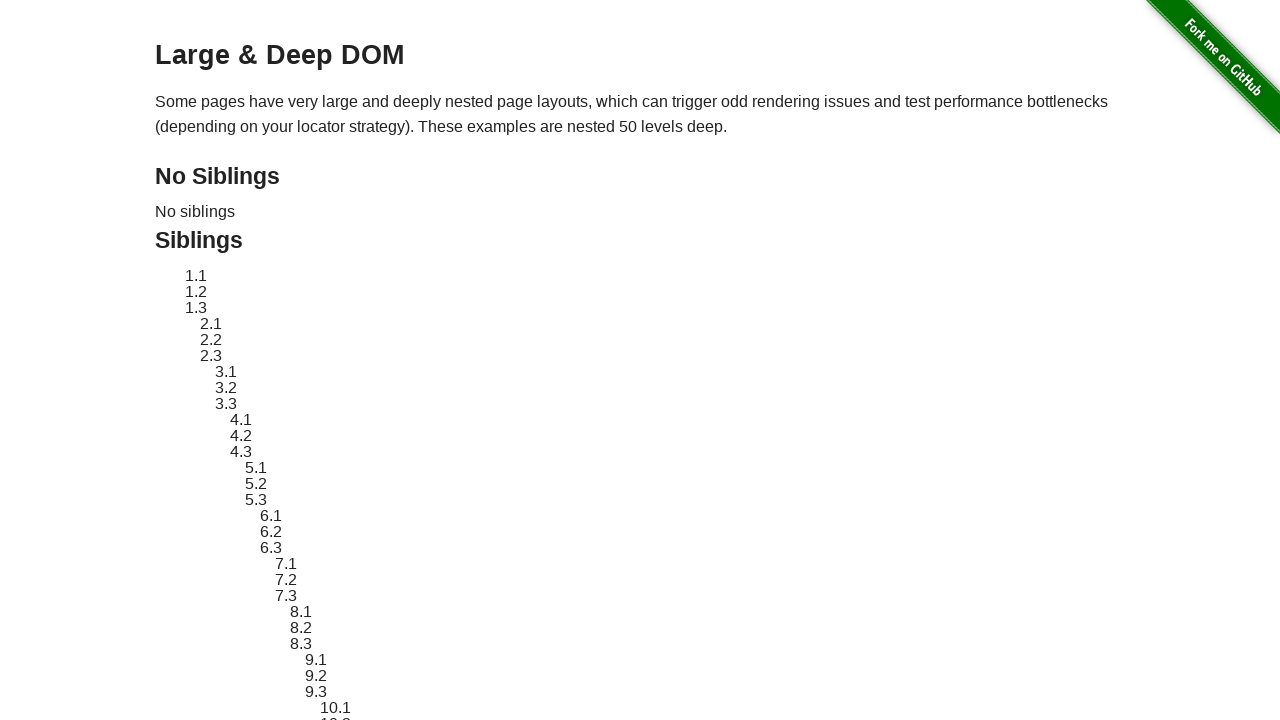

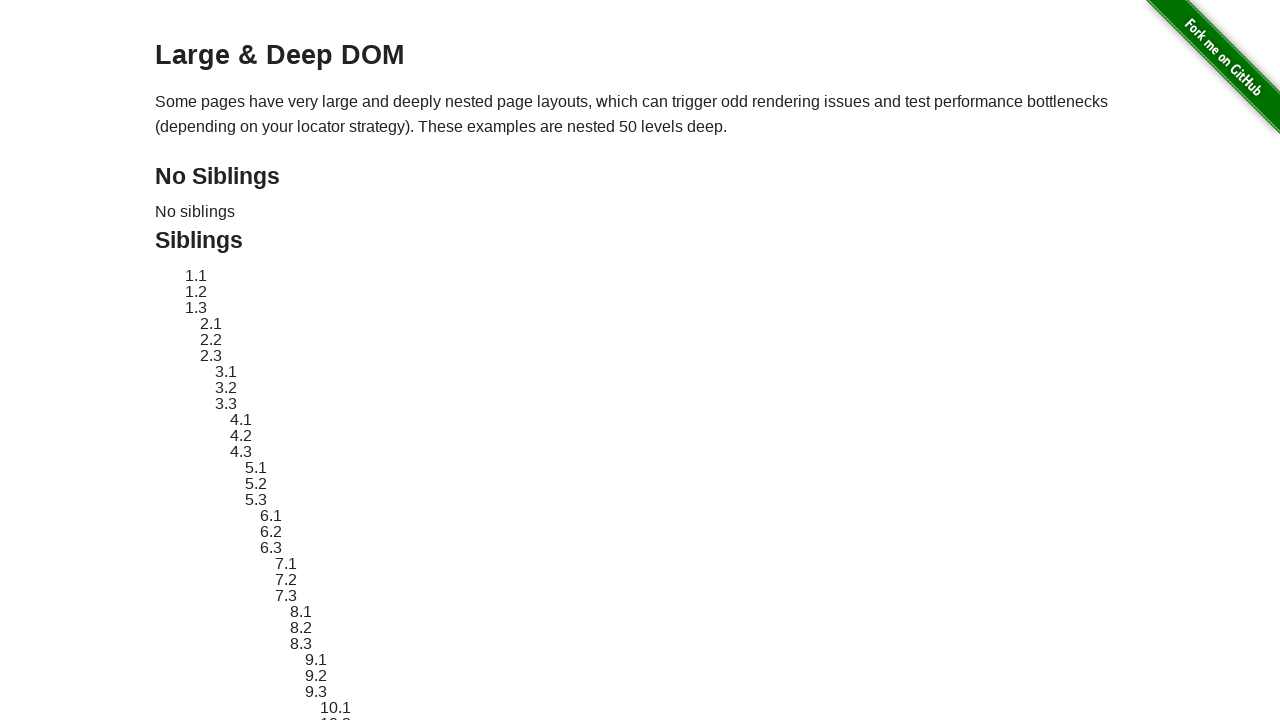